Tests camera and microphone permission behavior with allow settings by clicking the camera+microphone button on a permission testing site

Starting URL: https://permission.site/

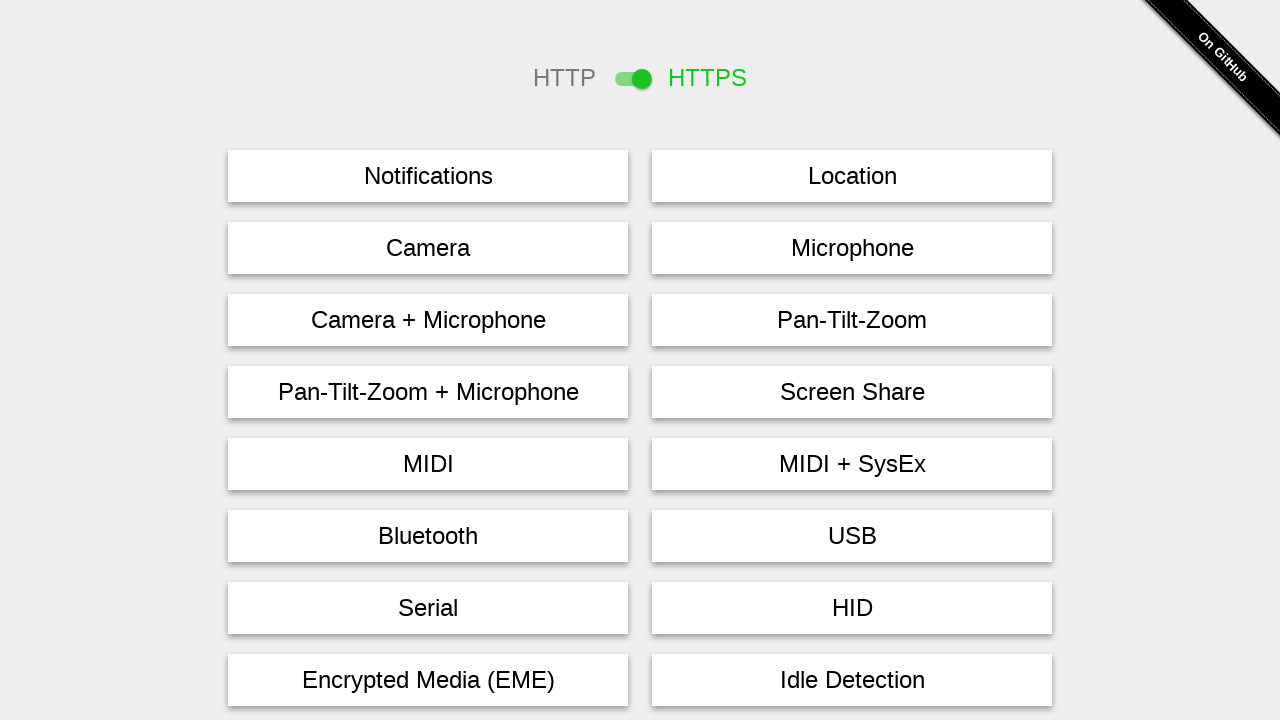

Granted camera and microphone permissions to the browser context
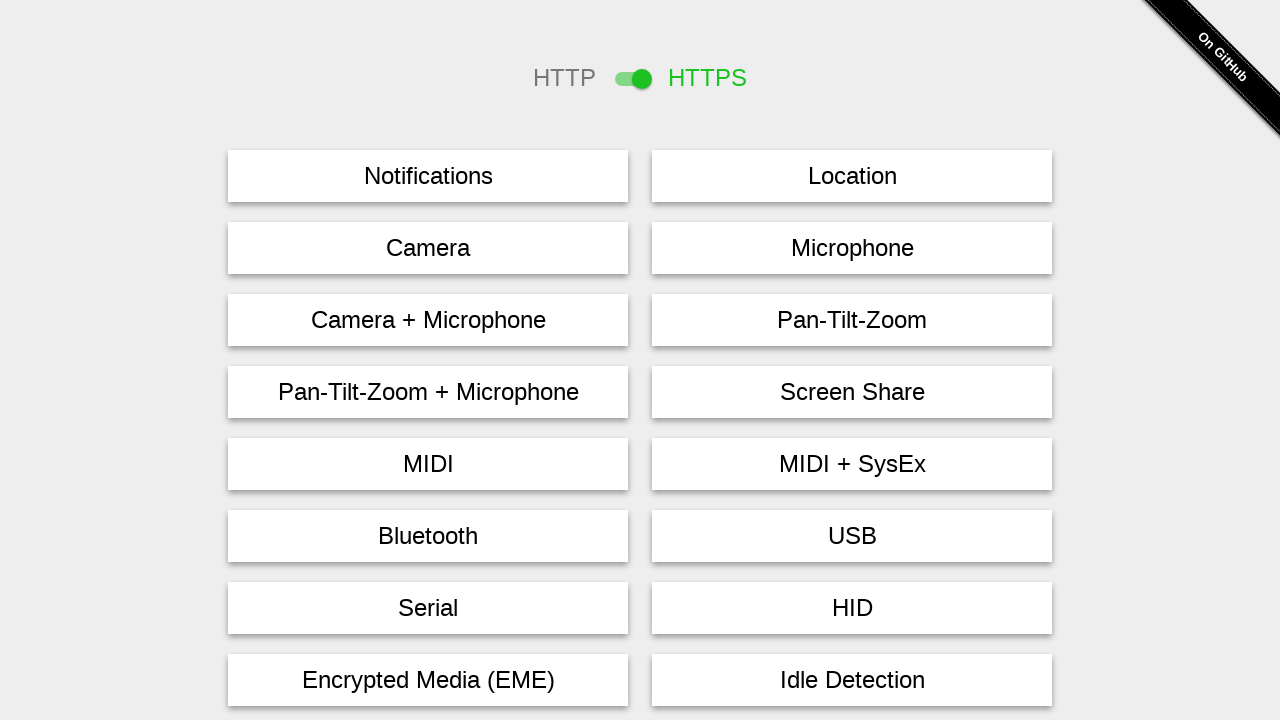

Clicked the camera+microphone permission button at (428, 320) on #camera\+microphone
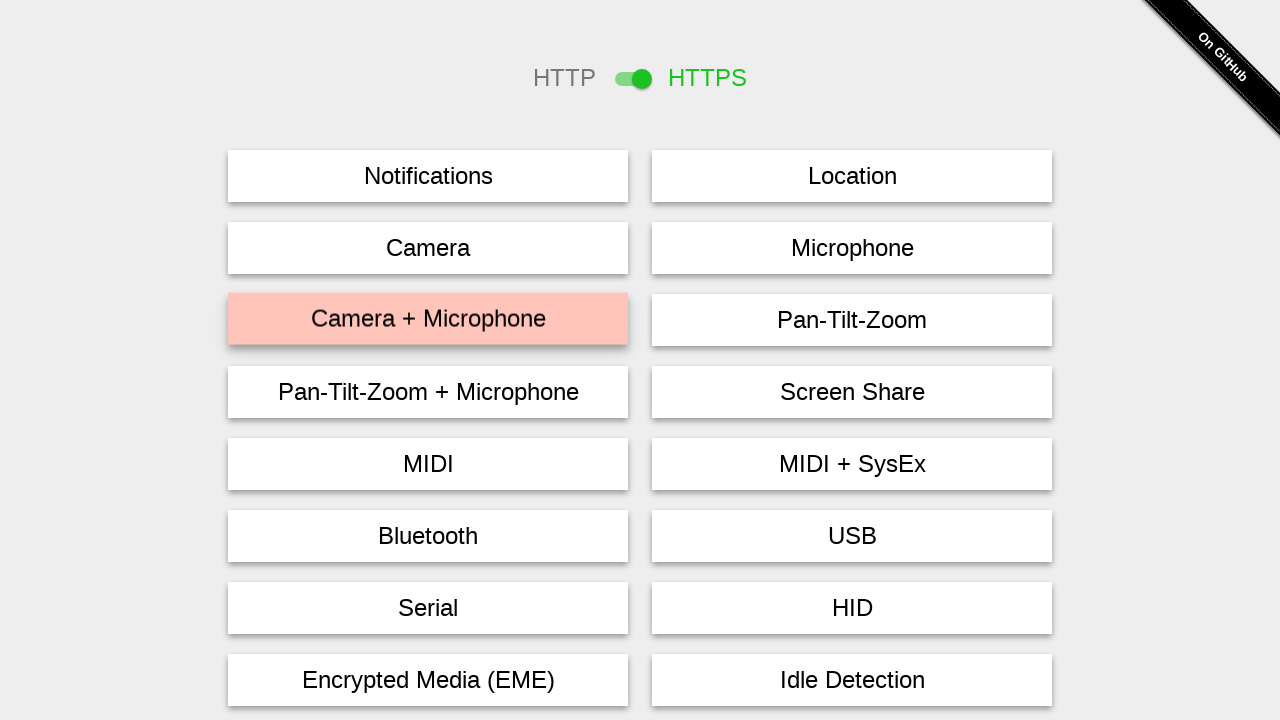

Waited 2 seconds for permission response
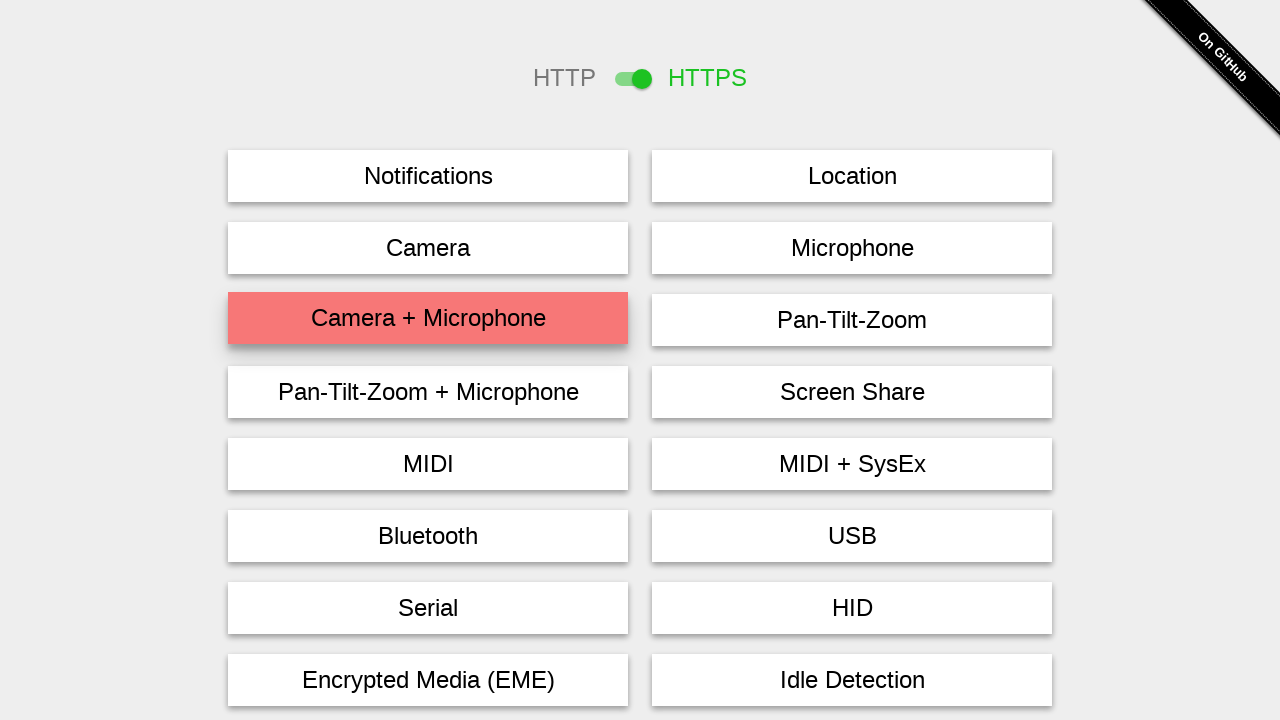

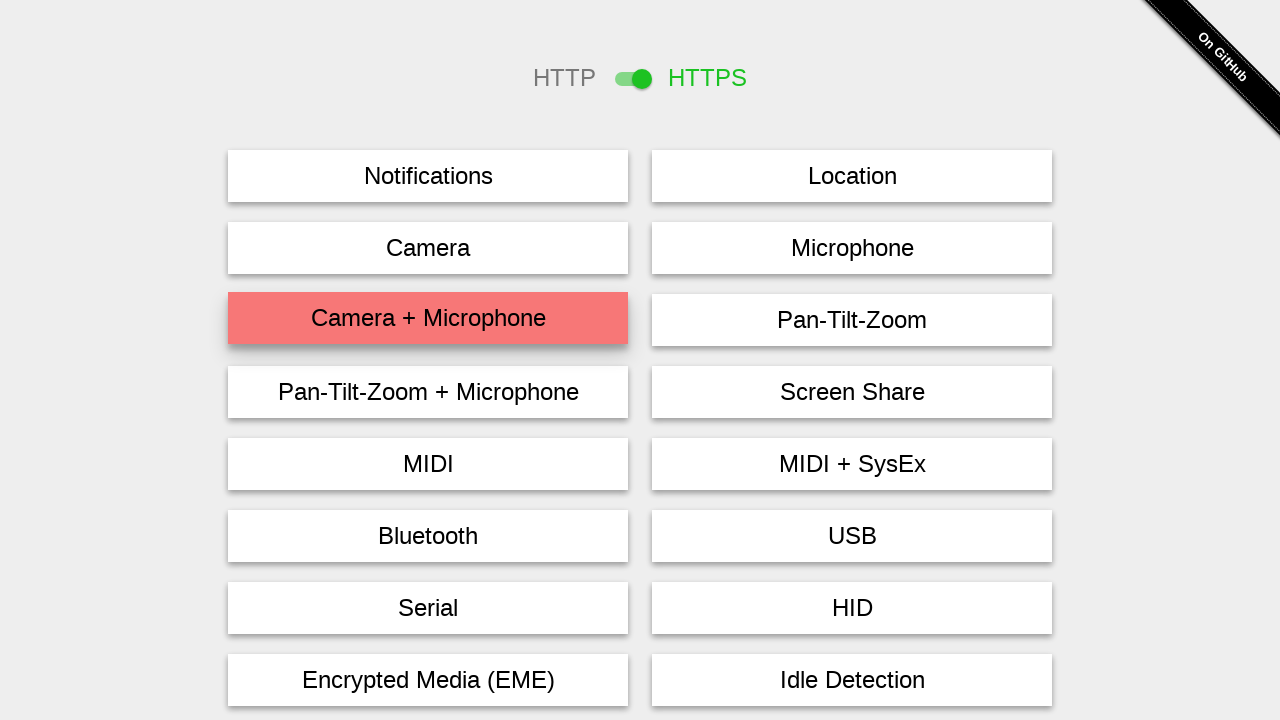